Tests sorting the Due column in descending order by clicking the column header twice and verifying the values are sorted correctly.

Starting URL: http://the-internet.herokuapp.com/tables

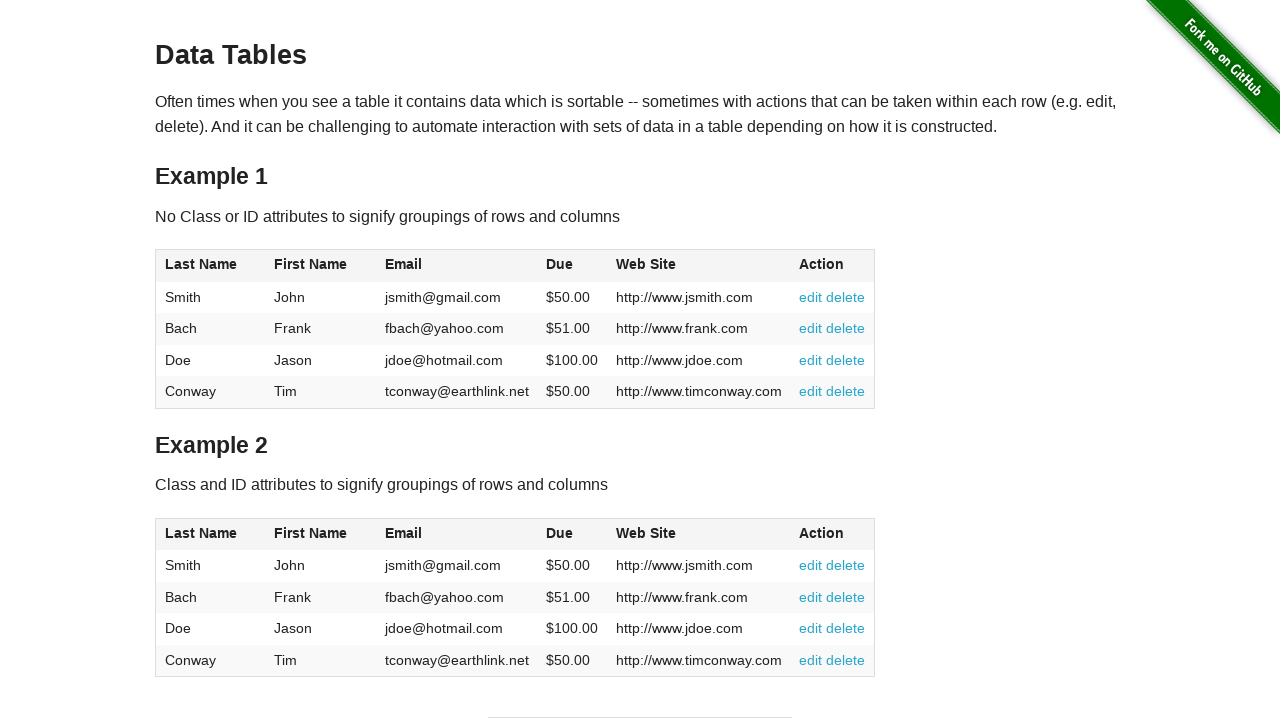

Clicked Due column header first time for ascending sort at (572, 266) on #table1 thead tr th:nth-child(4)
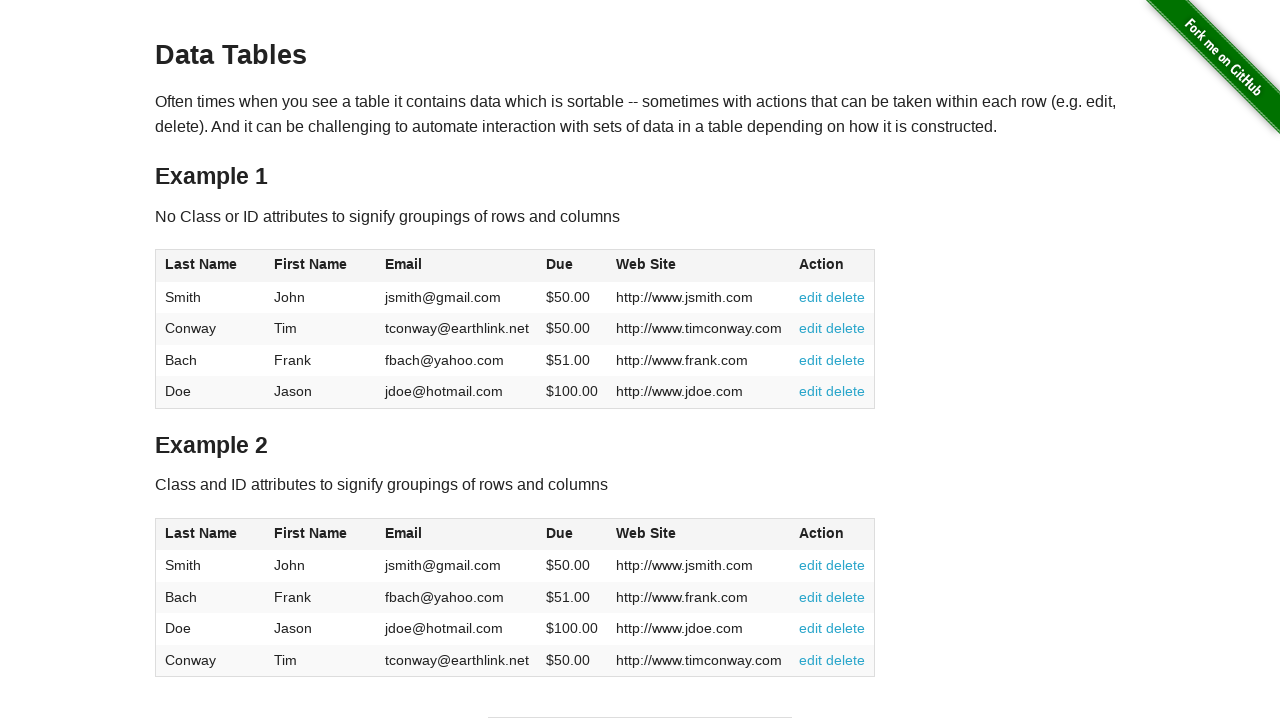

Clicked Due column header second time for descending sort at (572, 266) on #table1 thead tr th:nth-child(4)
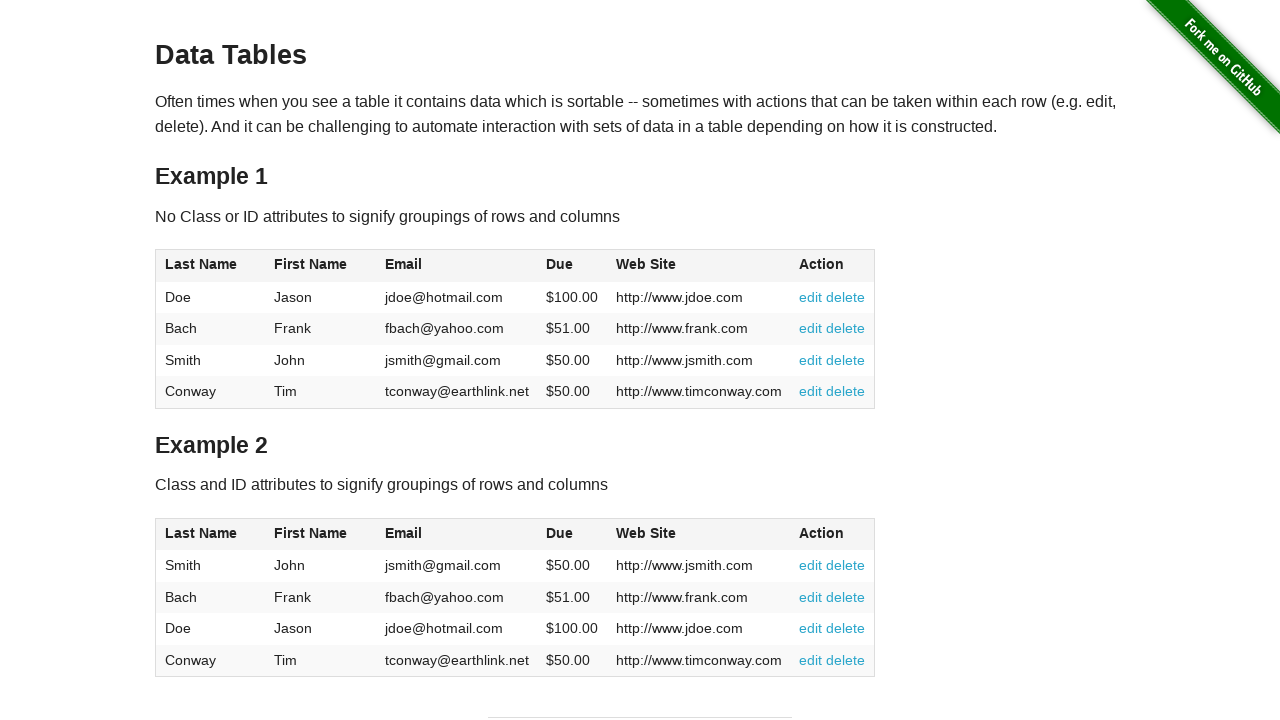

Waited for Due column values to load
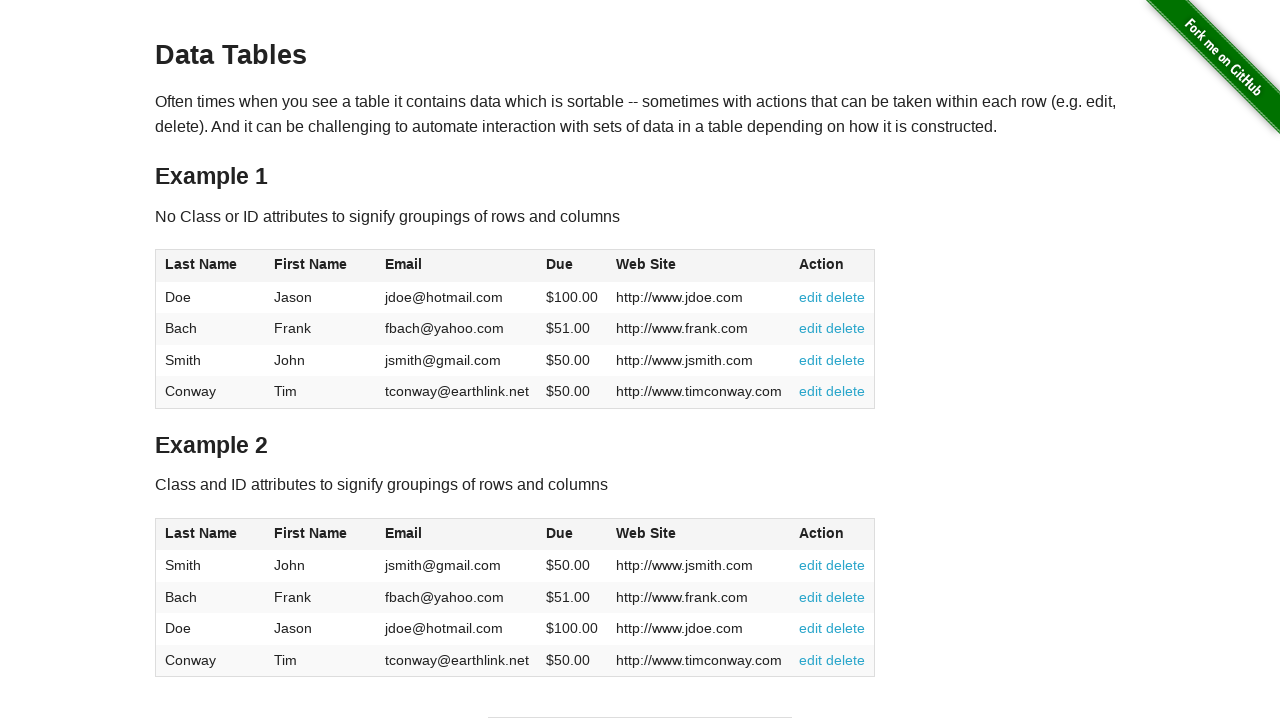

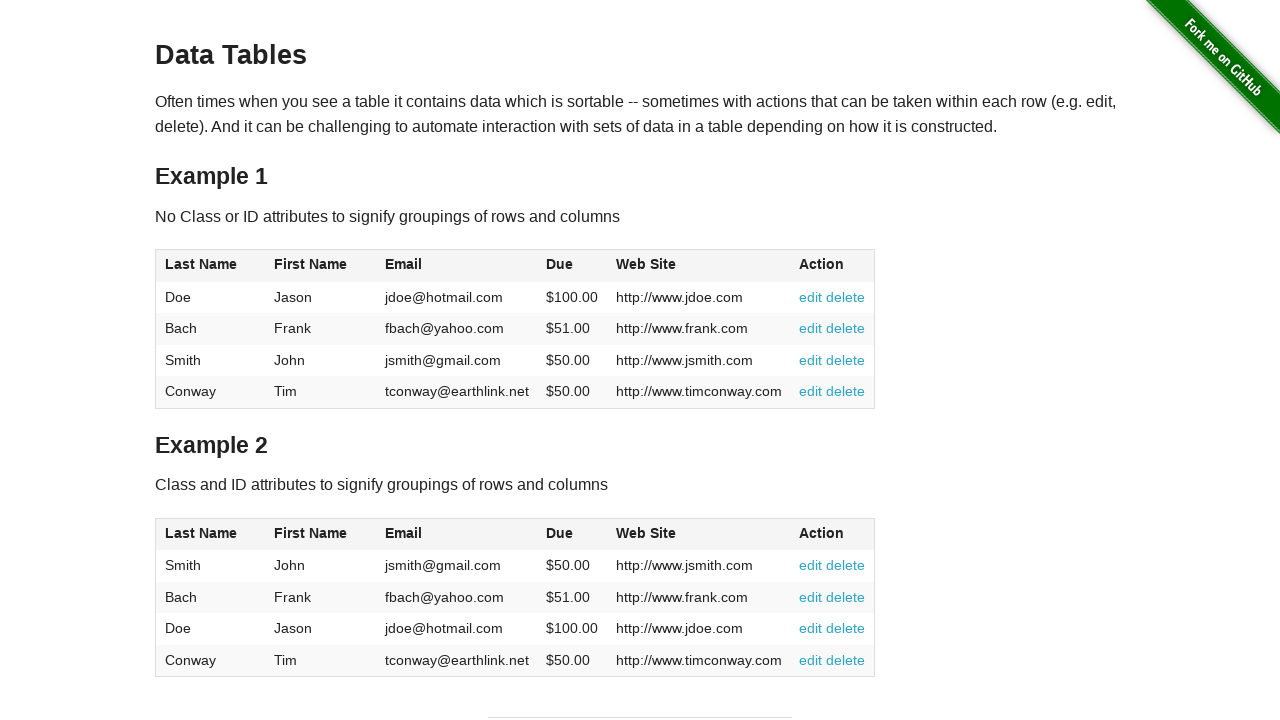